Tests radio button selection functionality by clicking on a radio button and verifying its selected state

Starting URL: https://www.letskodeit.com/practice

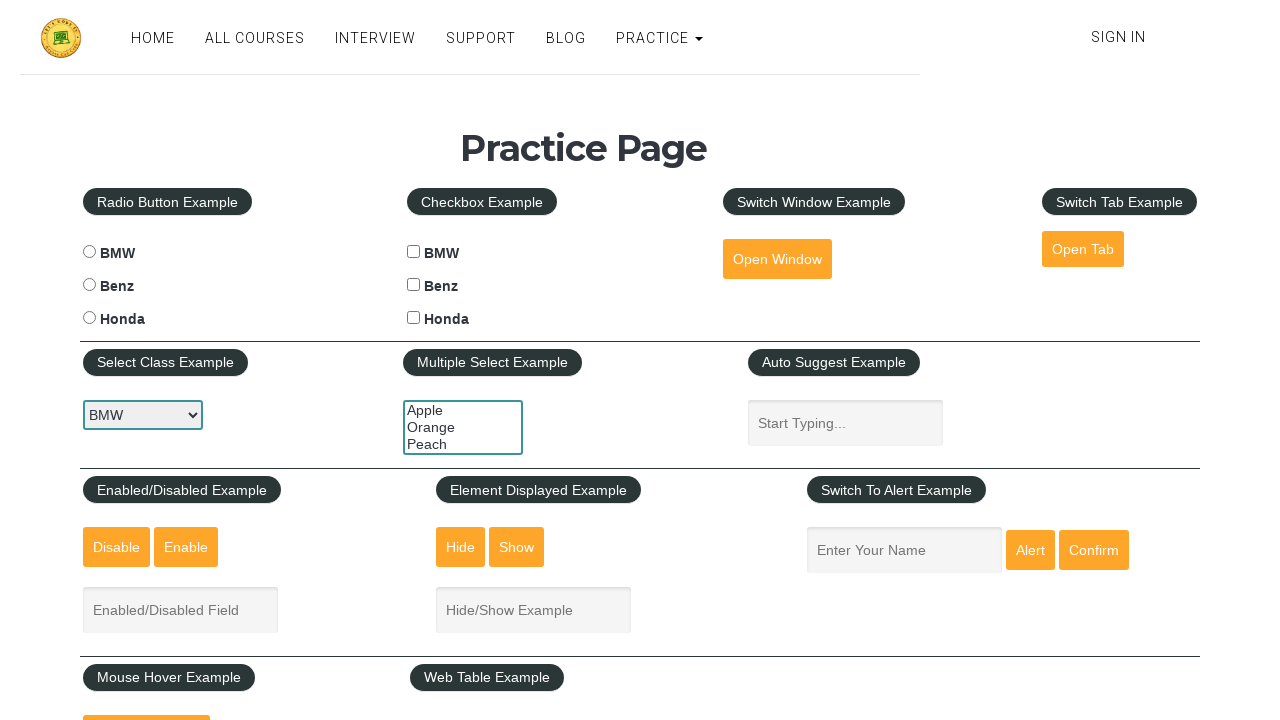

Clicked on the Benz radio button at (89, 285) on #benzradio
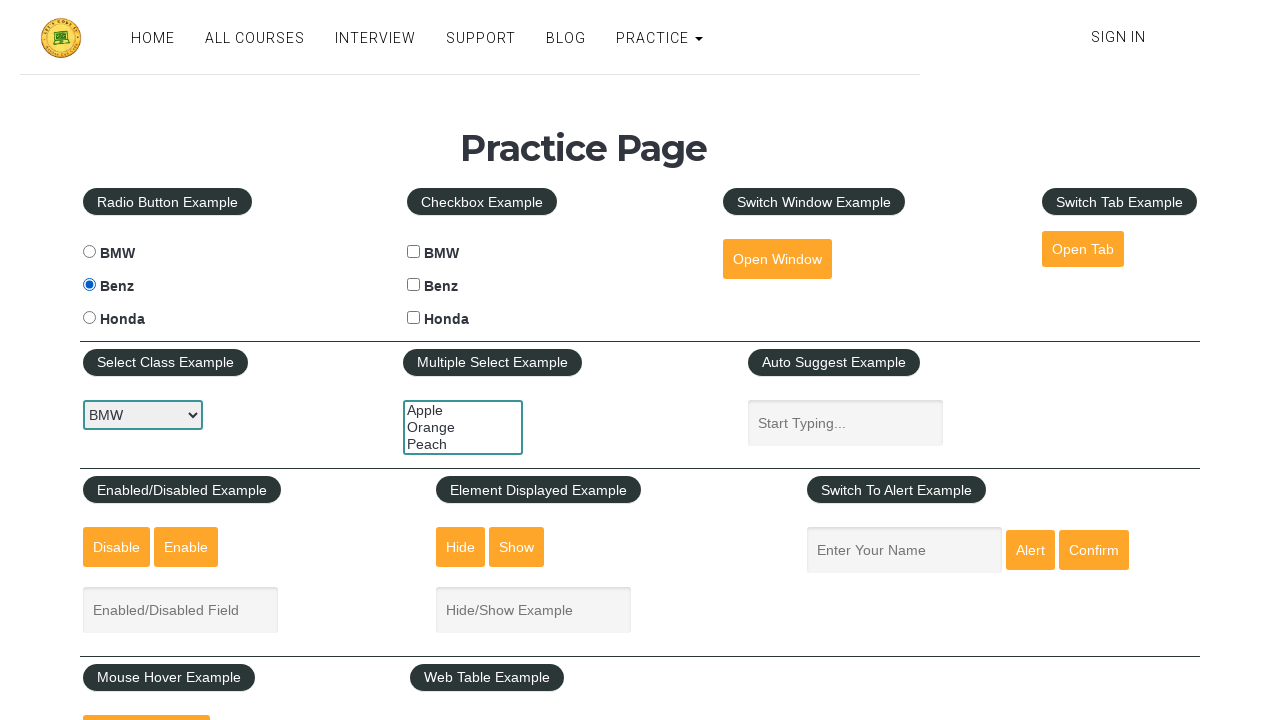

Verified that the Benz radio button is selected
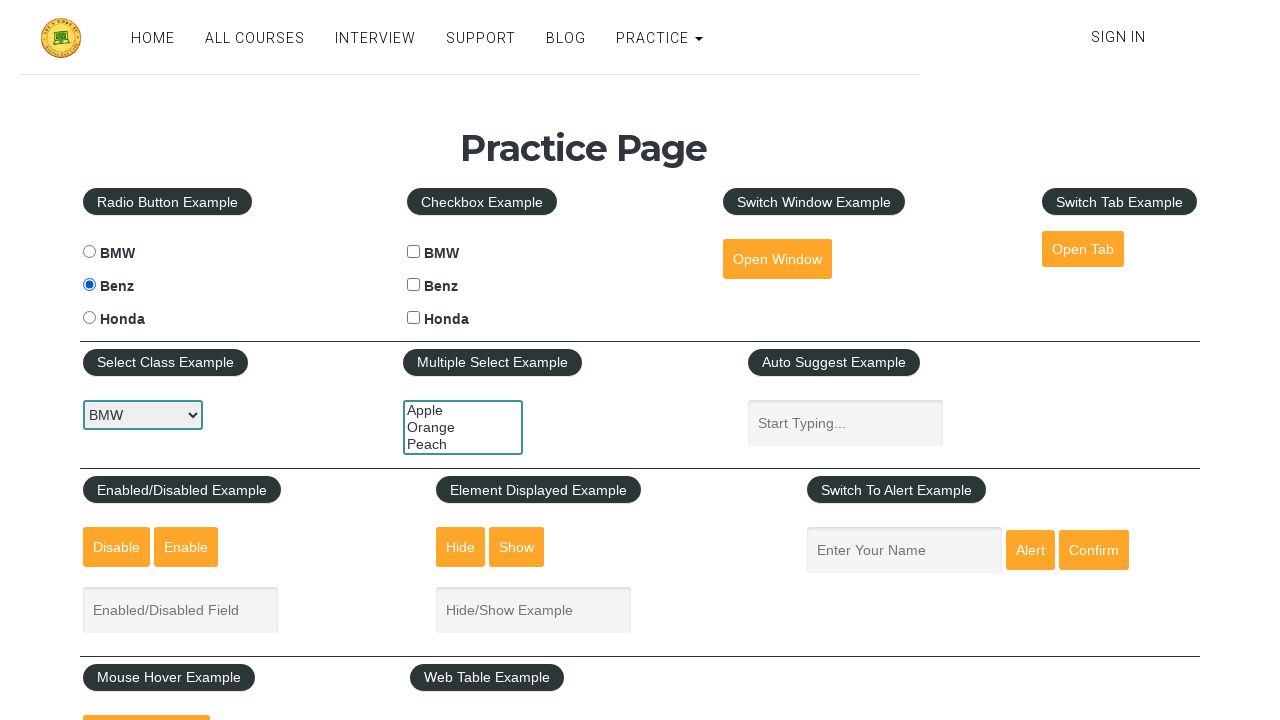

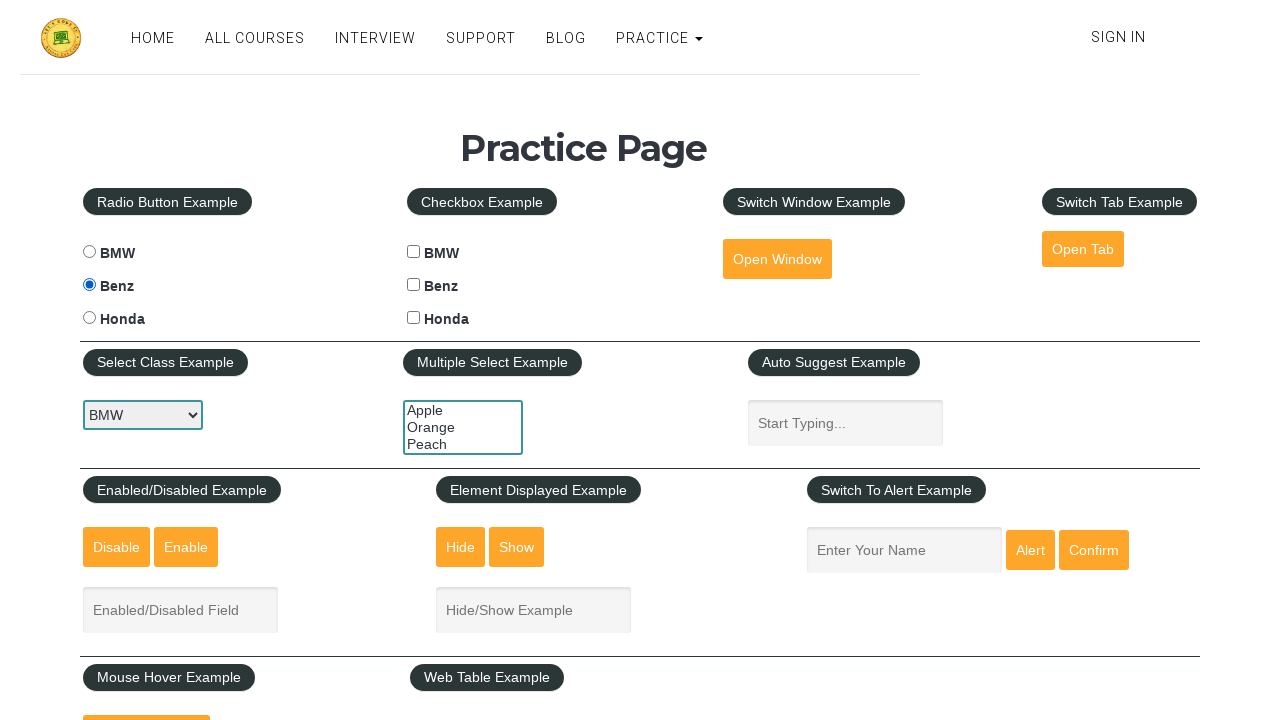